Tests interaction with an iframe on W3Schools by clicking a button inside the iframe and reading the result

Starting URL: https://www.w3schools.com/jsref/tryit.asp?filename=tryjsref_submit_get

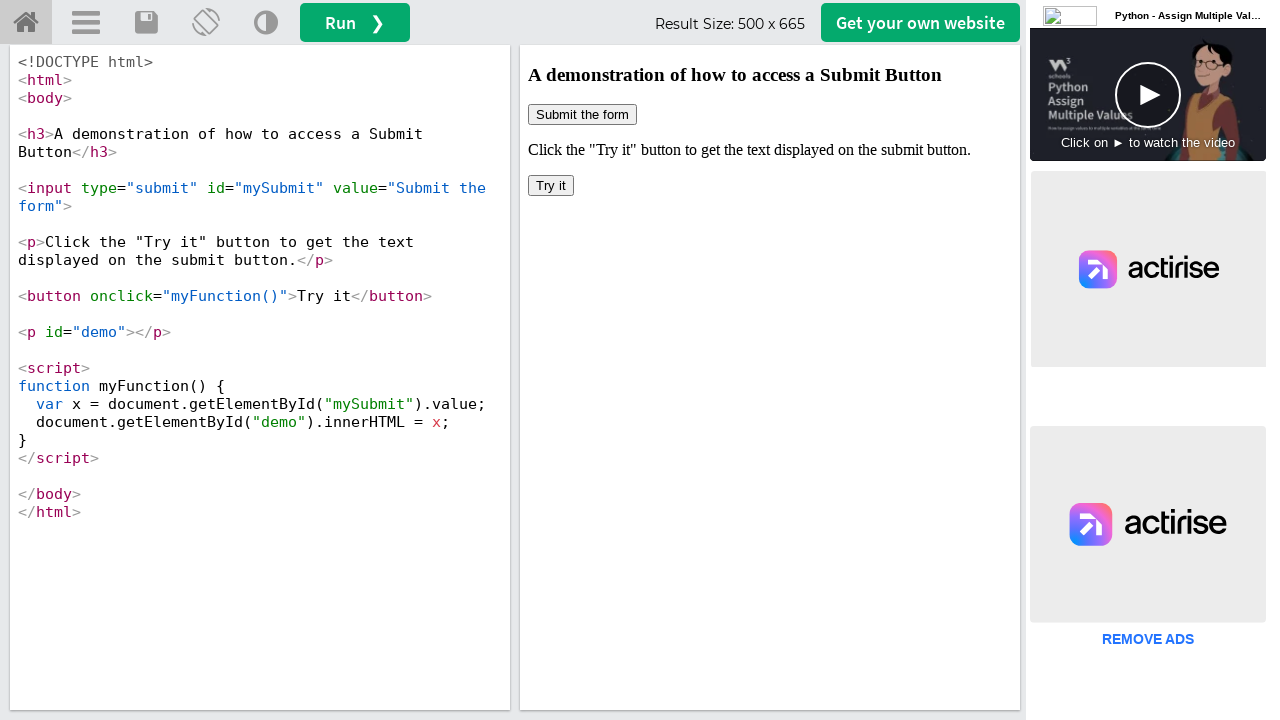

Located iframe with name 'iframeResult' containing demo content
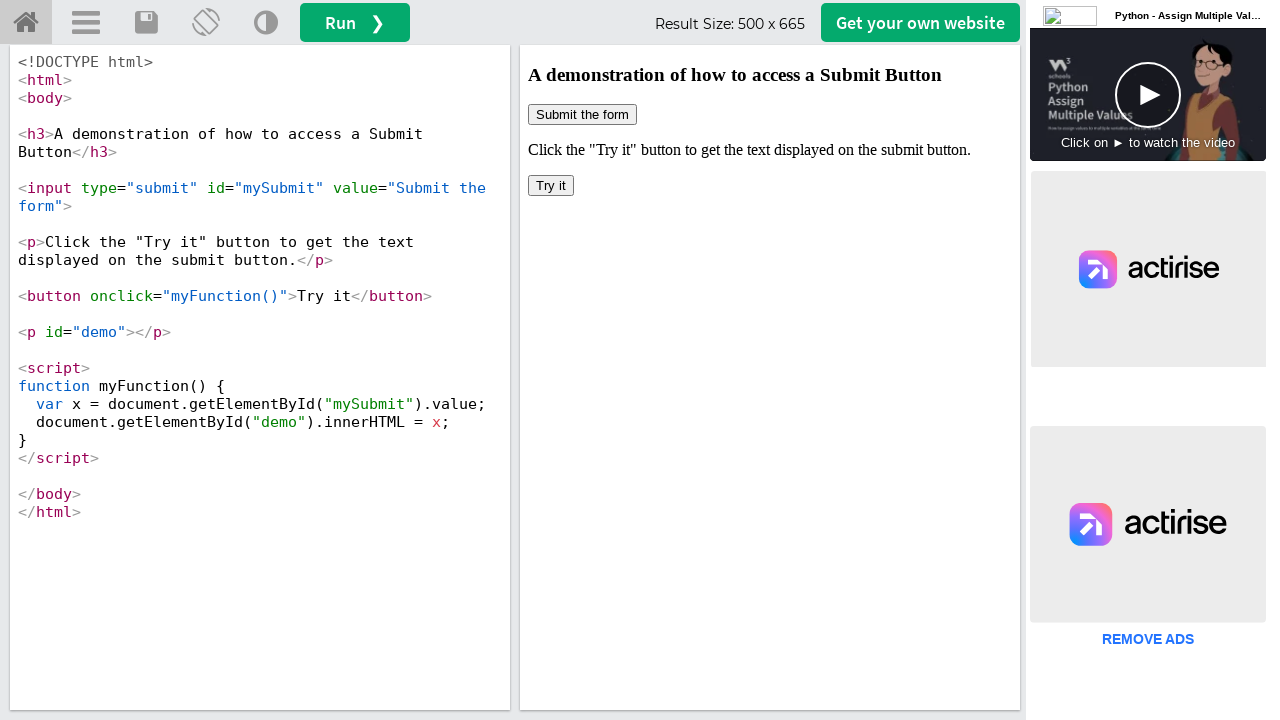

Clicked button inside iframe at (551, 186) on [name='iframeResult'] >> internal:control=enter-frame >> body > button
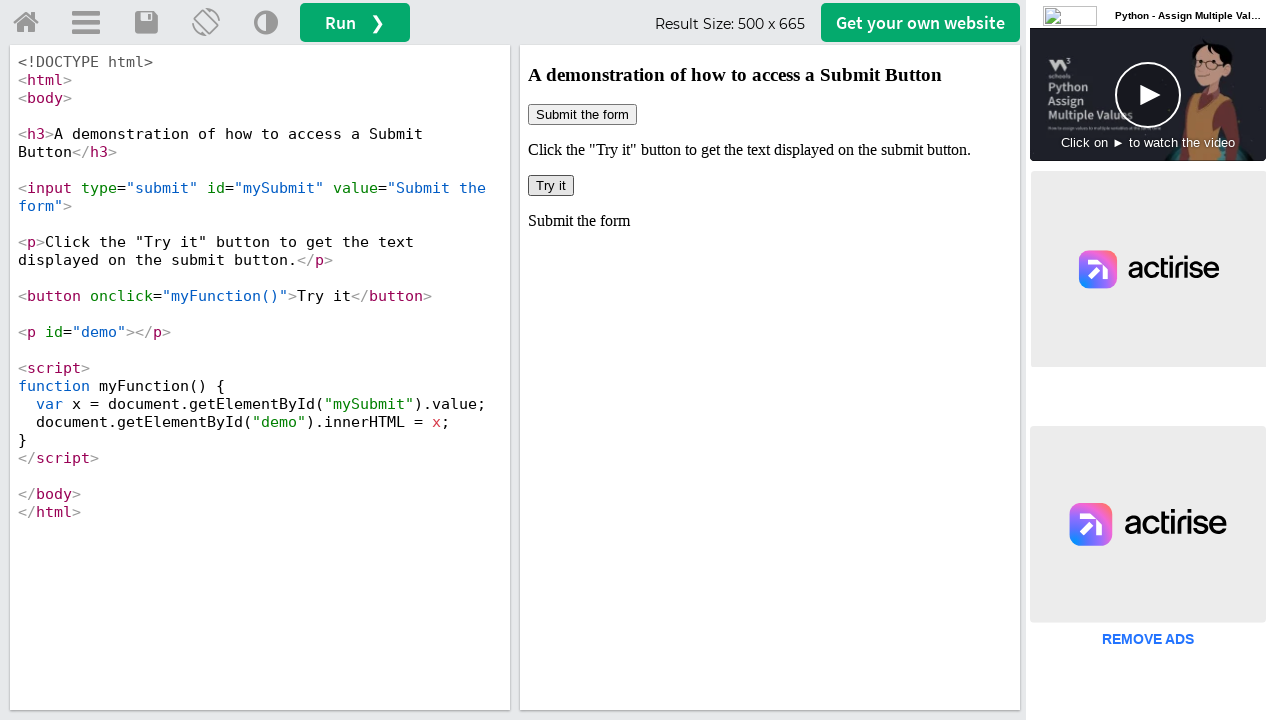

Result element #demo loaded and is present
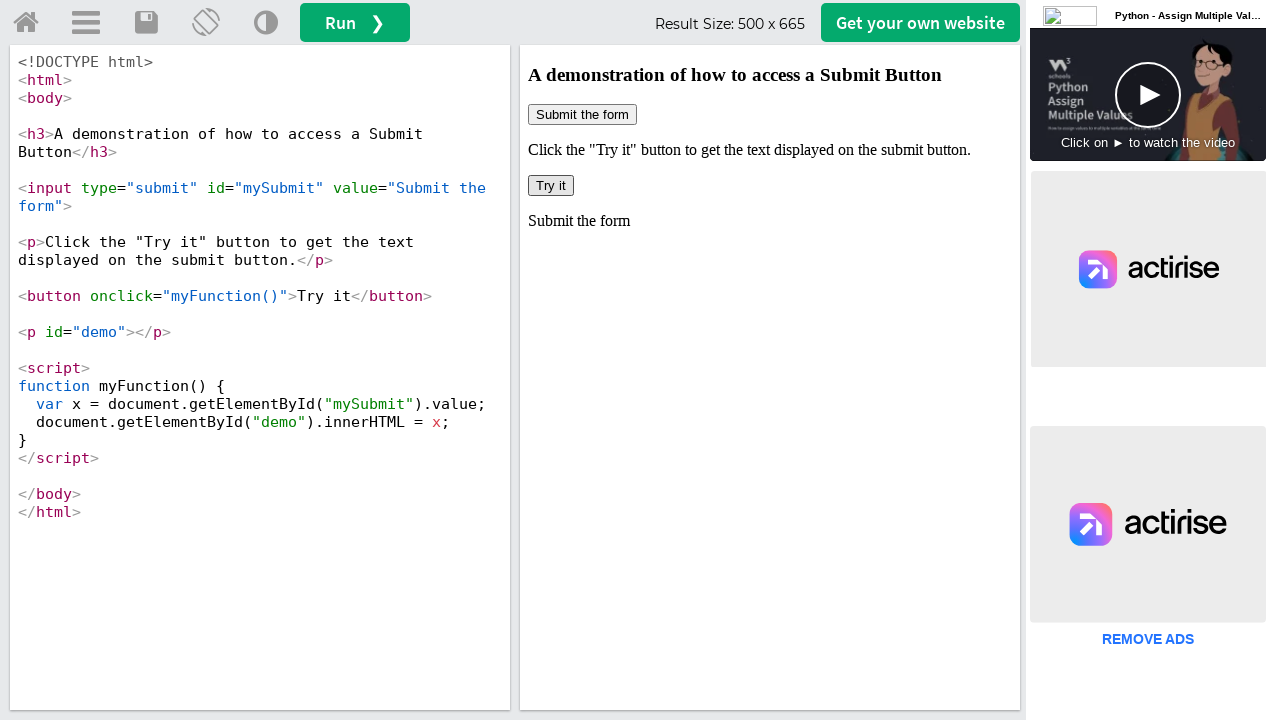

Retrieved result text from #demo element: Submit the form
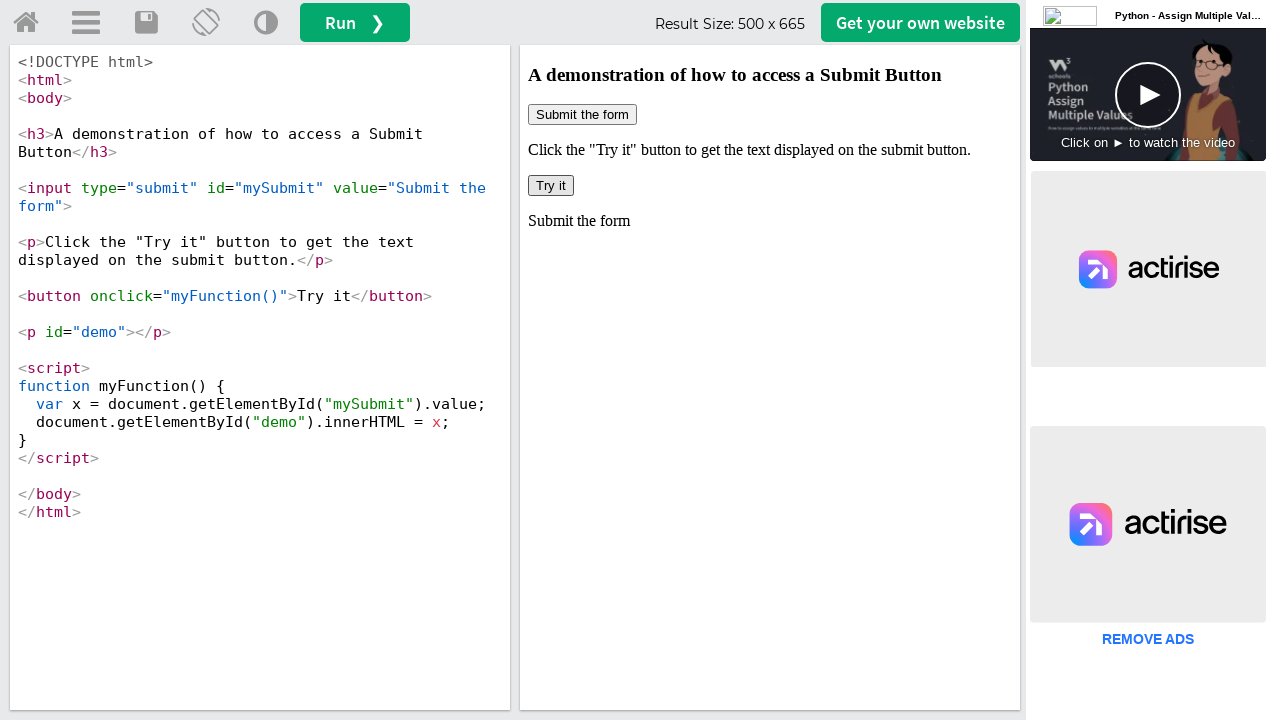

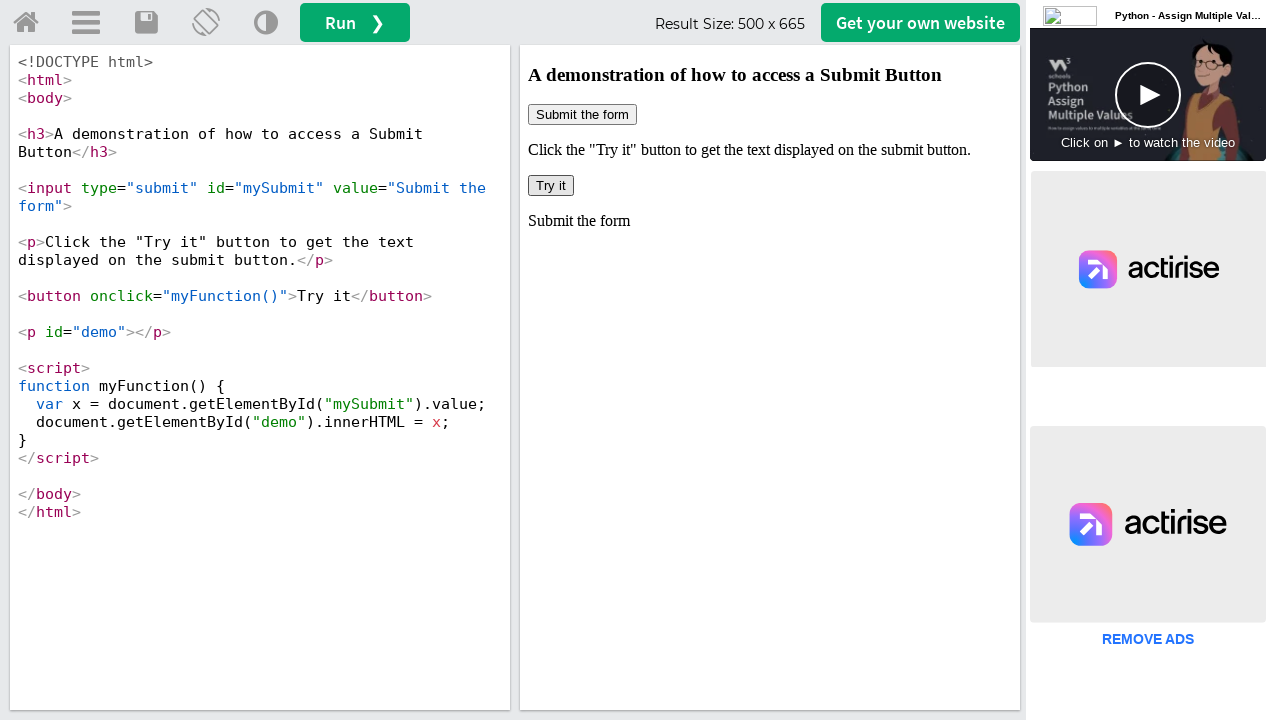